Tests static dropdown selection functionality by selecting currency options using three different methods: by index, by visible text, and by value attribute.

Starting URL: https://rahulshettyacademy.com/dropdownsPractise/

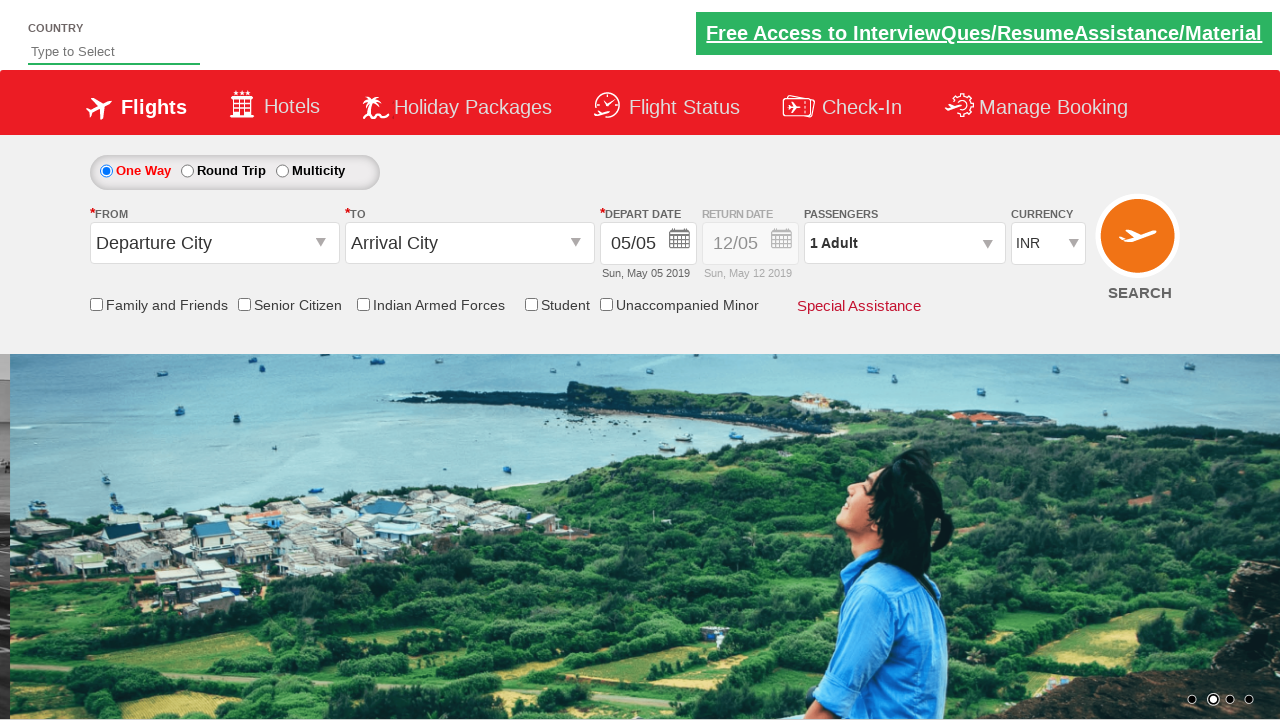

Selected currency dropdown option by index 3 (4th option) on #ctl00_mainContent_DropDownListCurrency
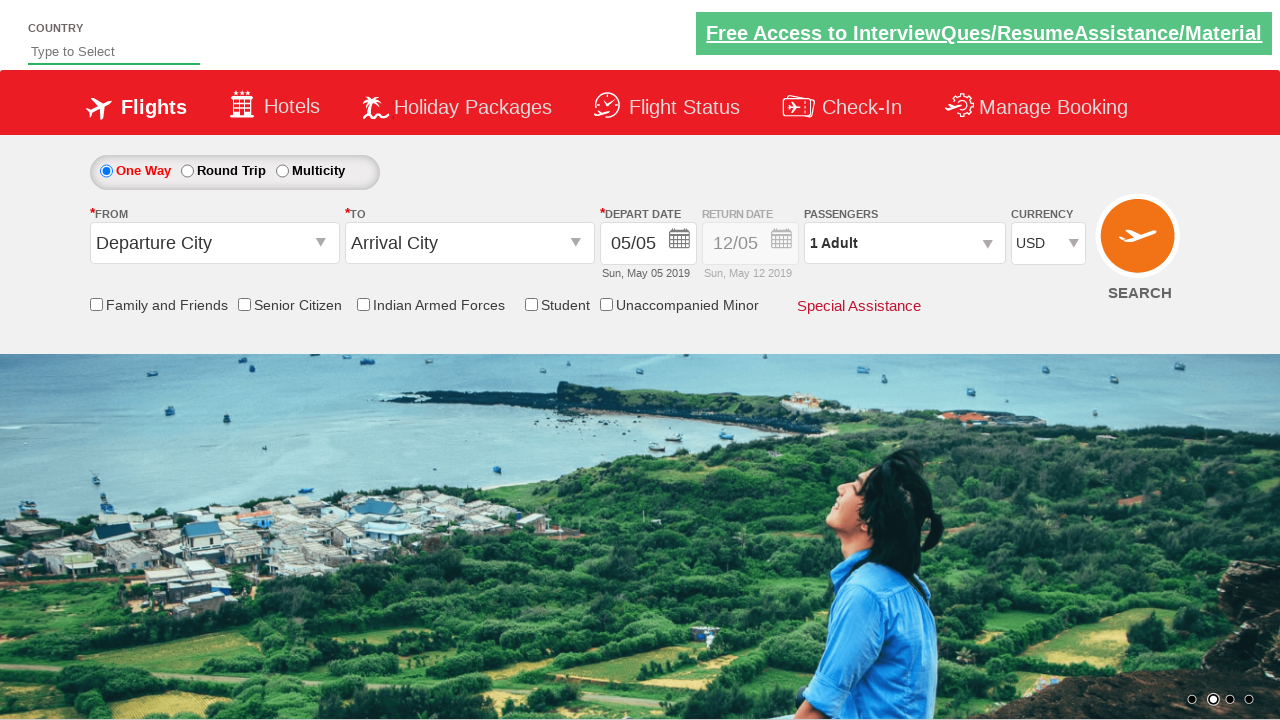

Waited 500ms to verify selection was made
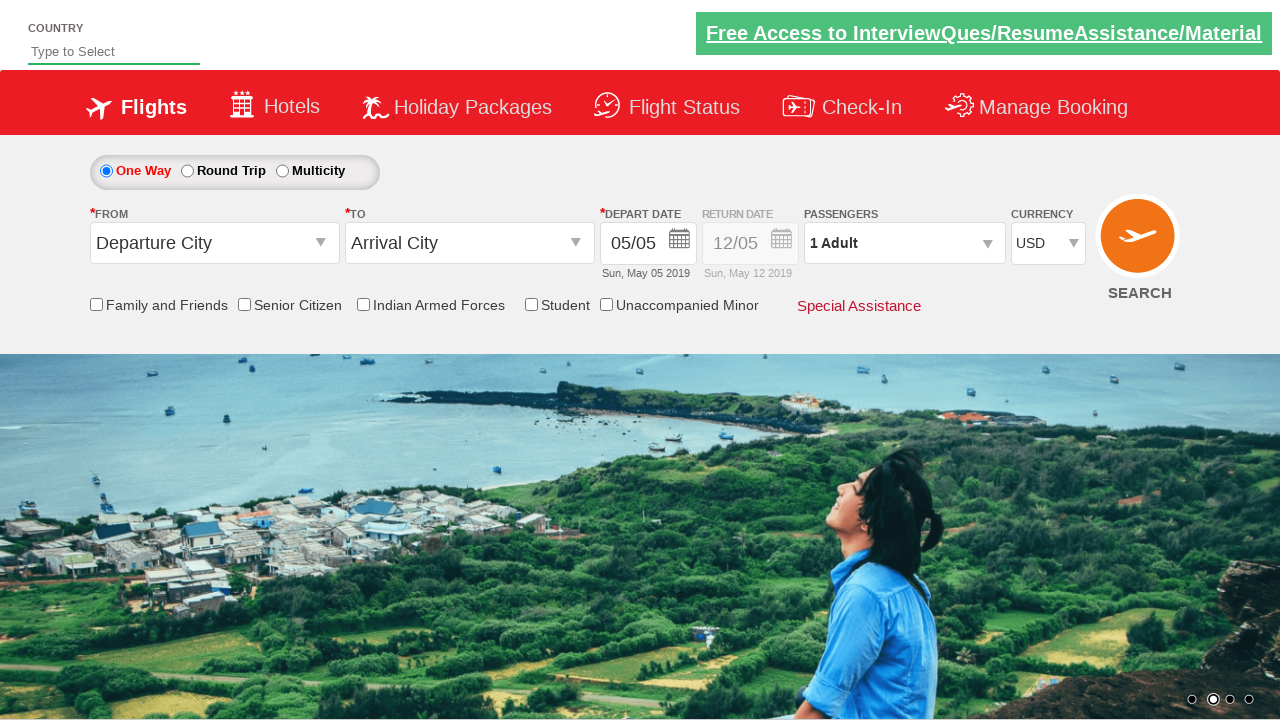

Selected currency dropdown option by visible text 'AED' on #ctl00_mainContent_DropDownListCurrency
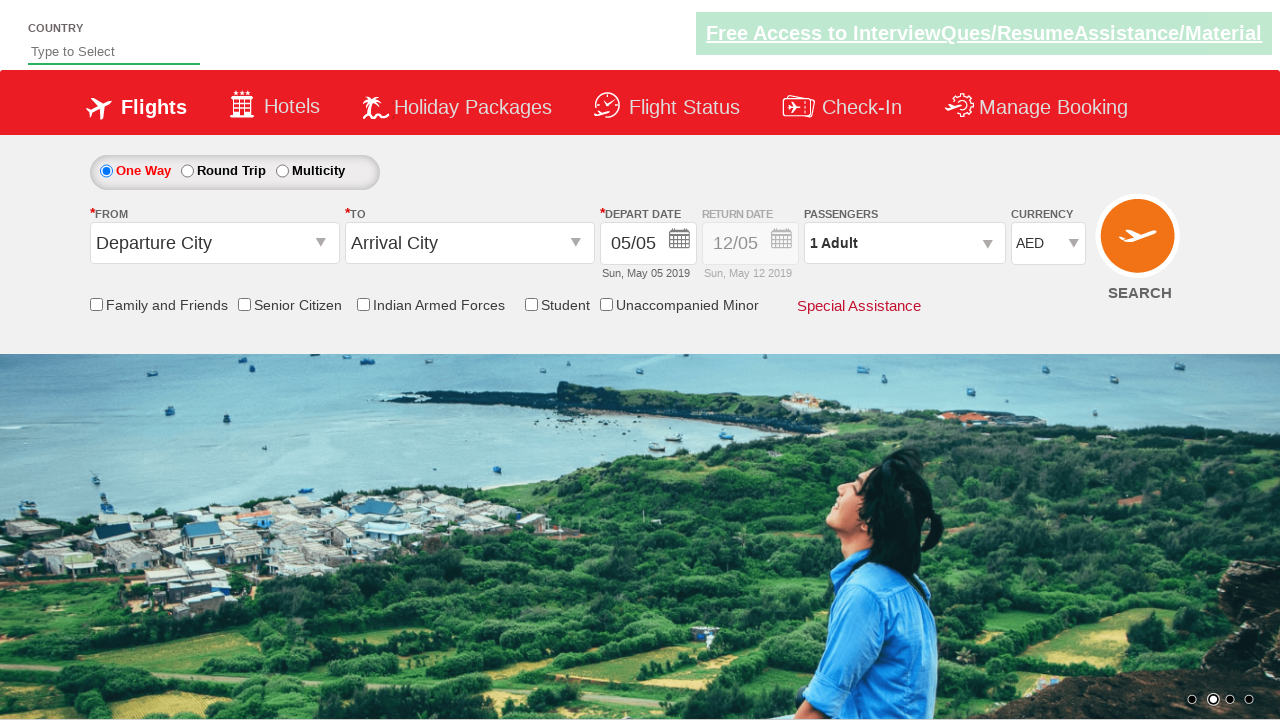

Waited 500ms to verify AED selection was made
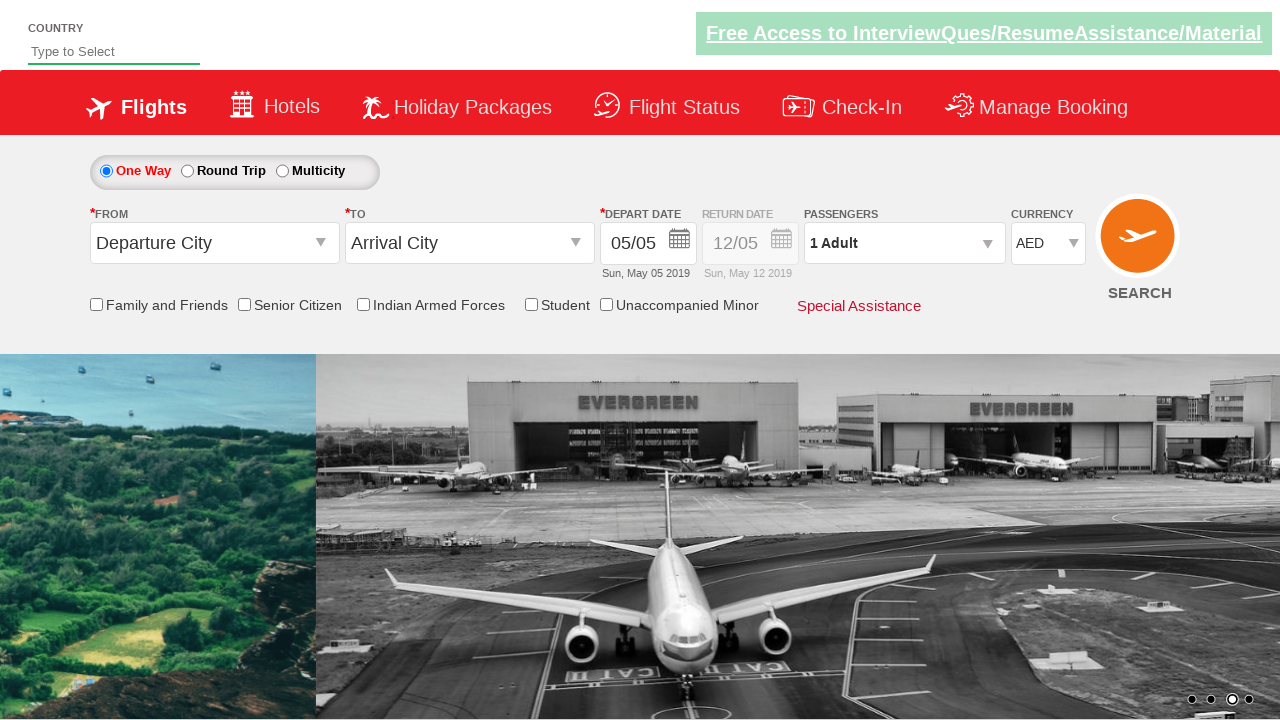

Selected currency dropdown option by value attribute 'INR' on #ctl00_mainContent_DropDownListCurrency
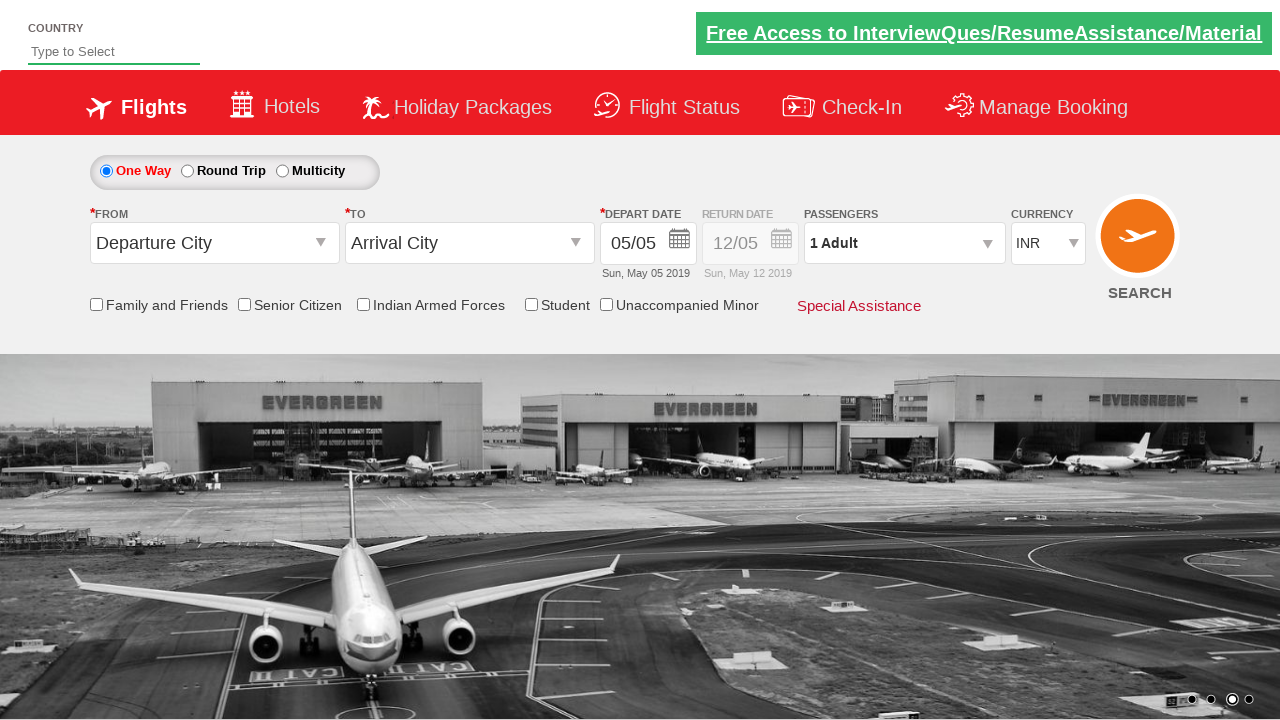

Verified currency dropdown is visible and final selection is set to INR
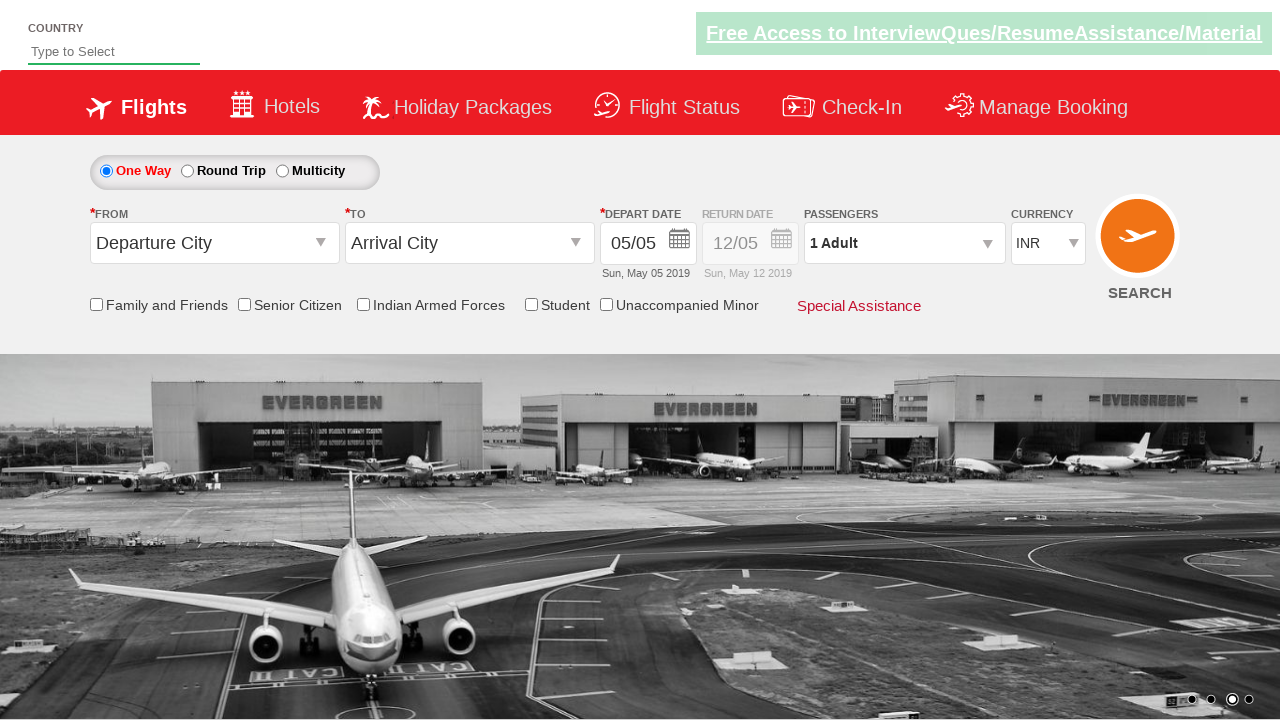

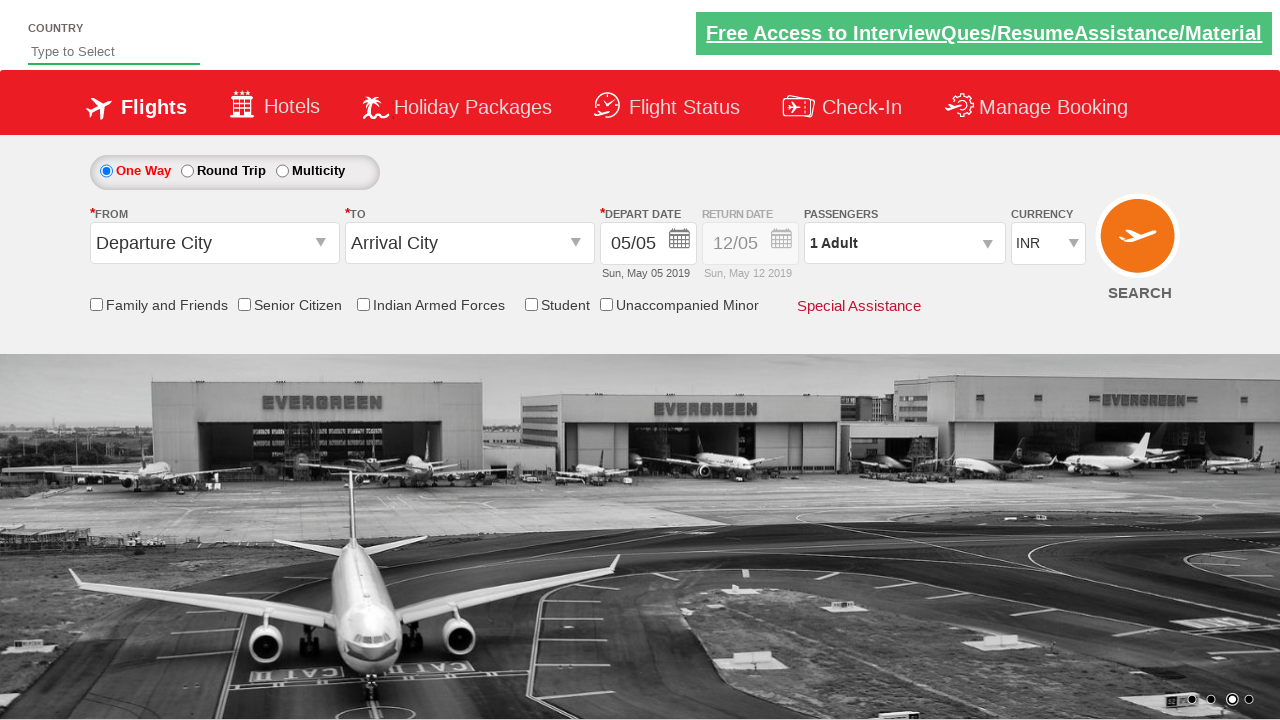